Switches to the first iframe and verifies the sample text inside it

Starting URL: https://demoqa.com/frames

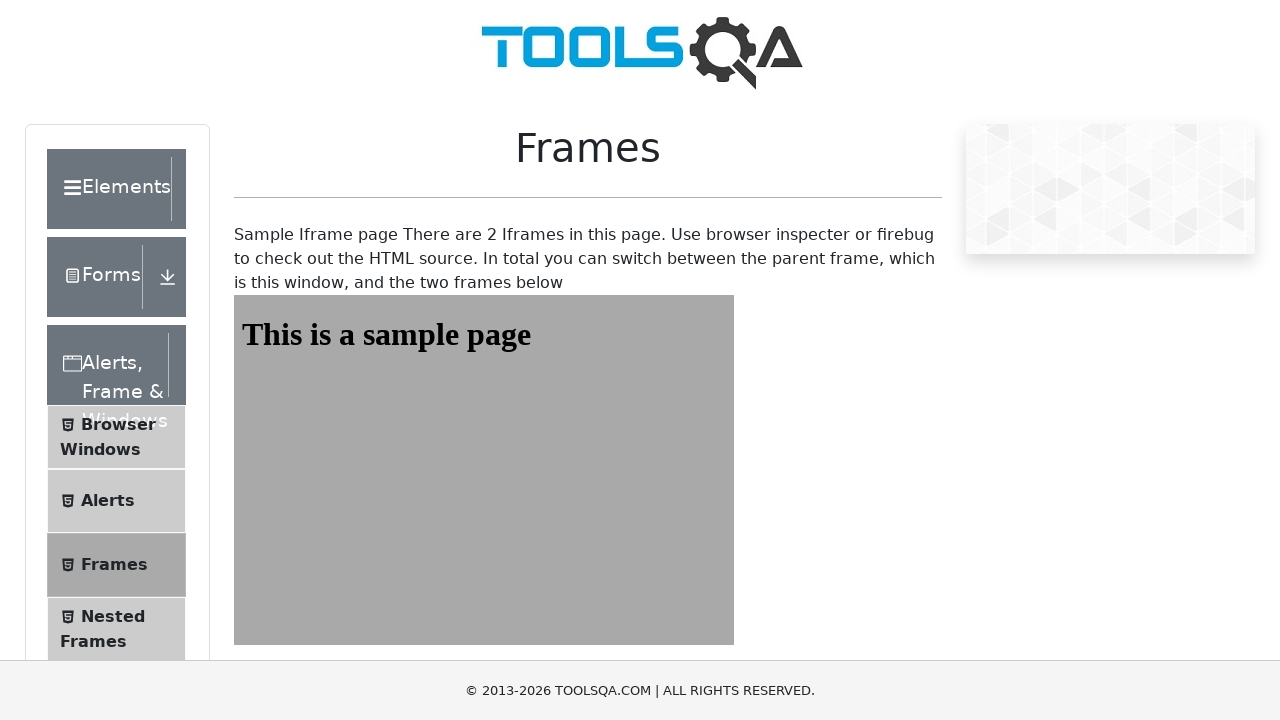

Navigated to https://demoqa.com/frames
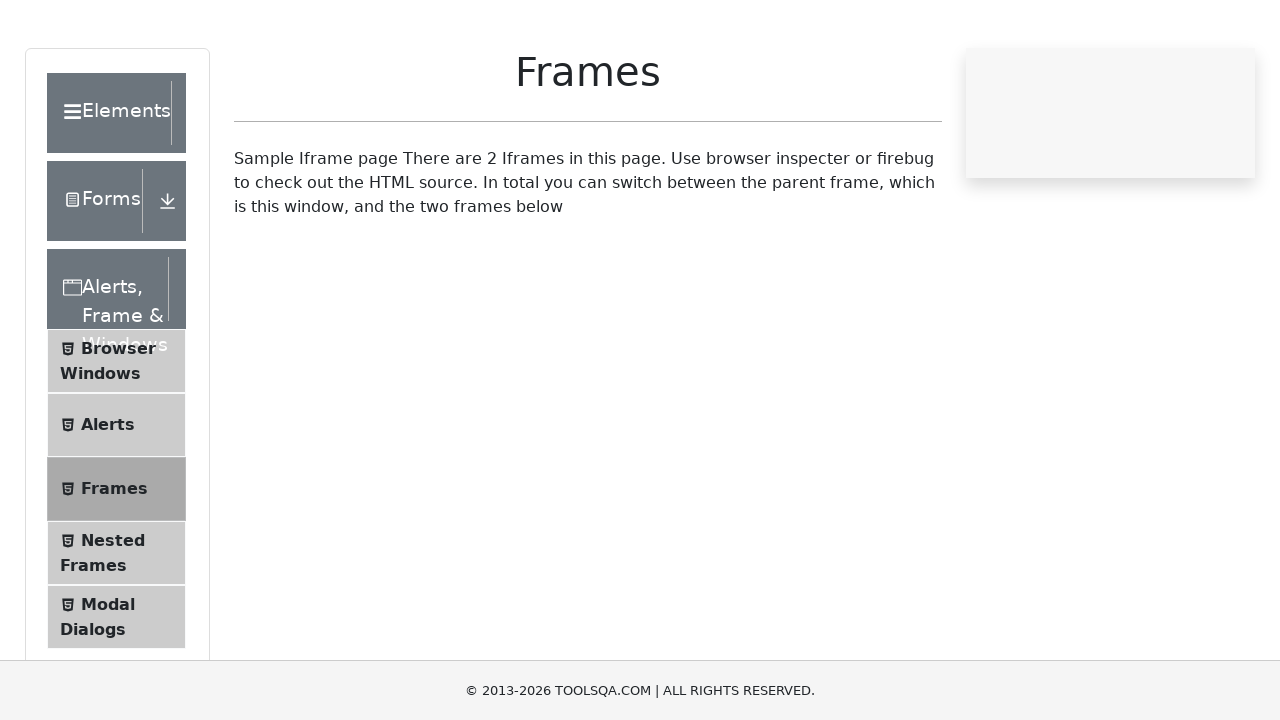

Located iframe #frame1
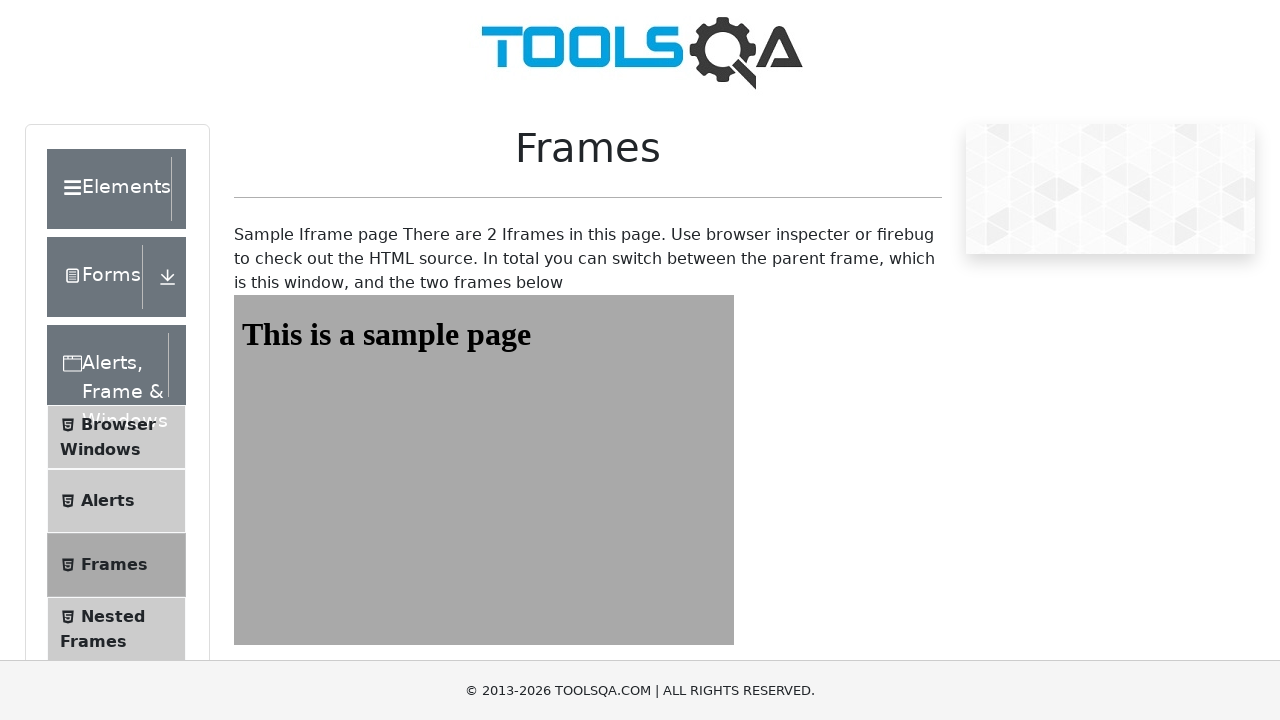

Located sample heading element inside iframe
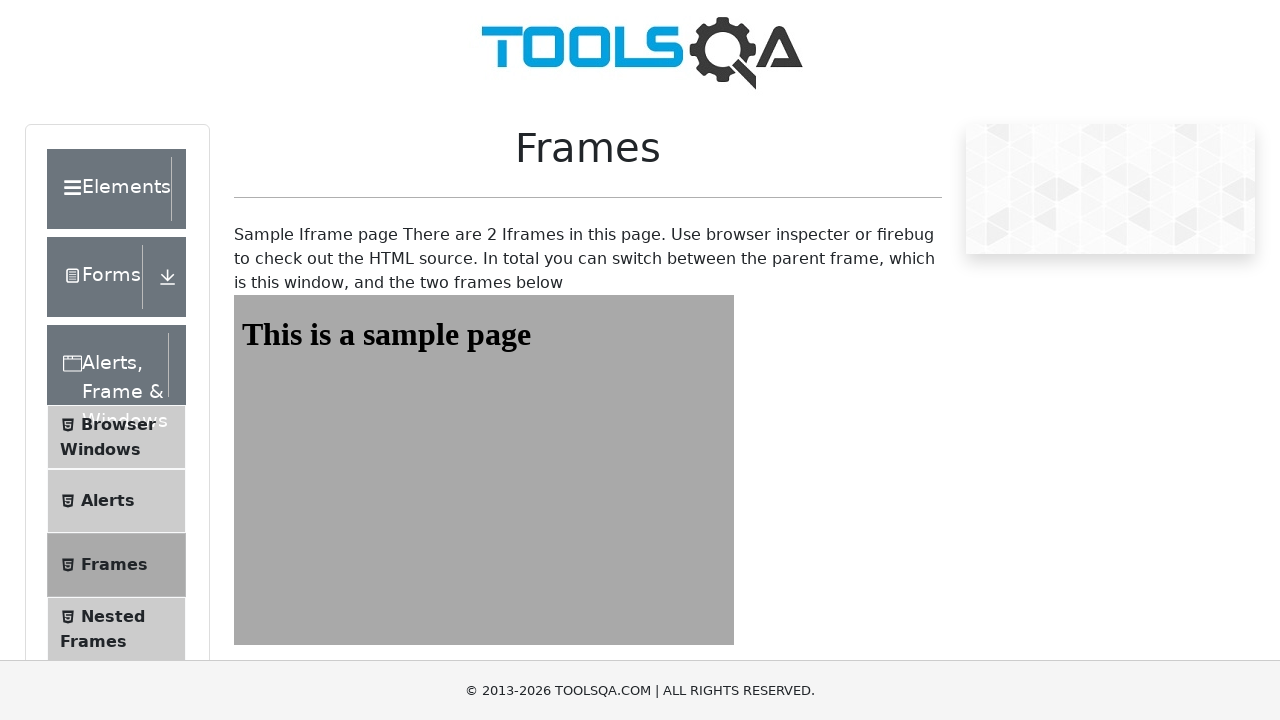

Verified sample heading text is 'This is a sample page'
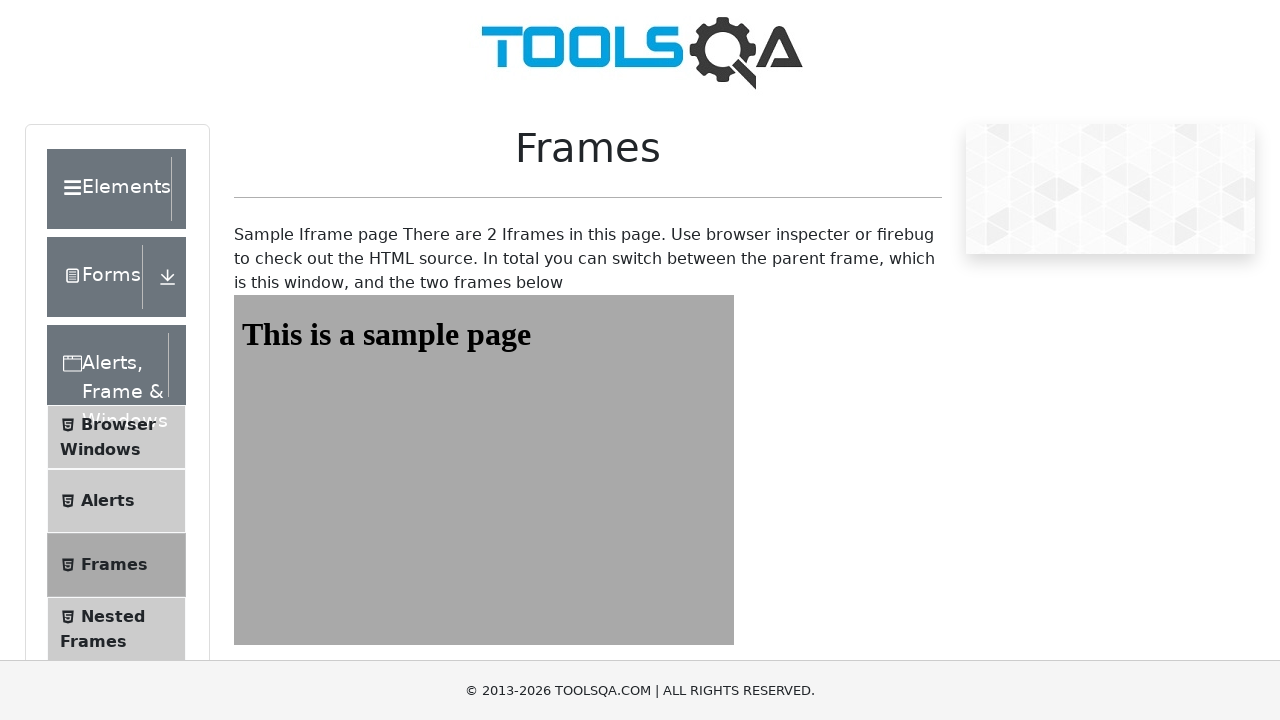

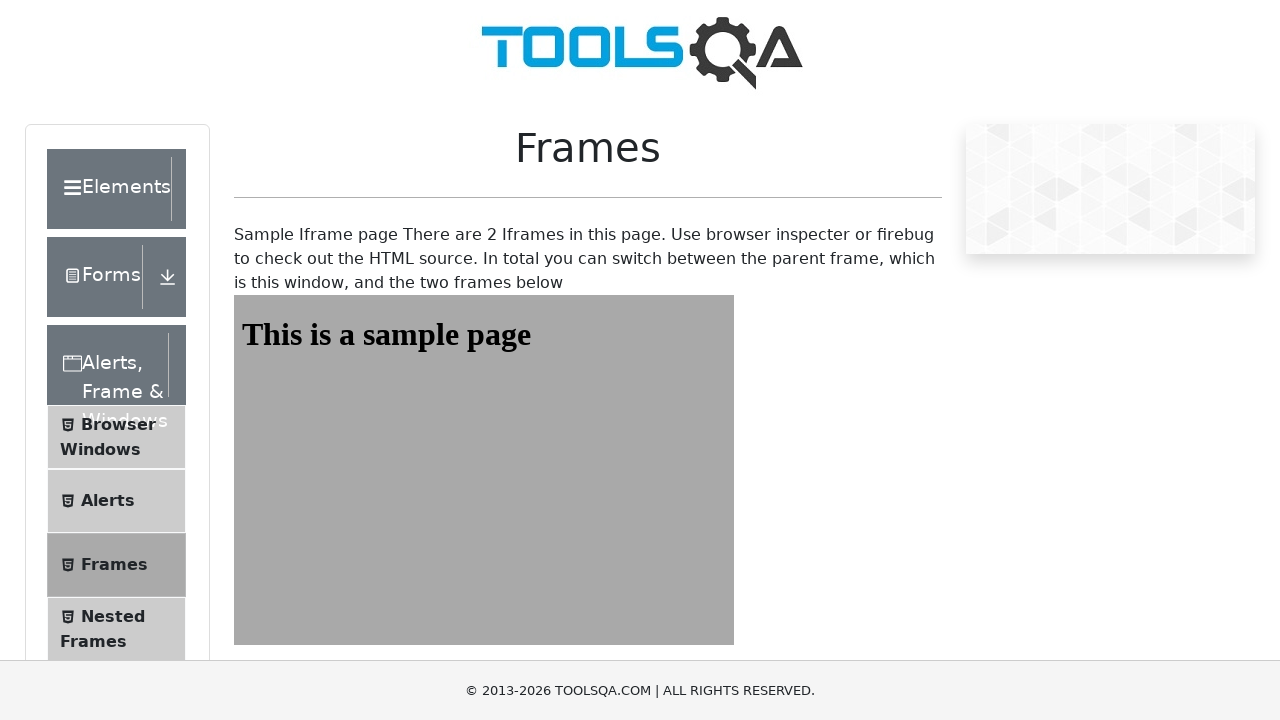